Tests search functionality on Wildberries website by entering a search query for "ноутбук" (laptop) and verifying search results are displayed

Starting URL: https://kg.wildberries.ru/

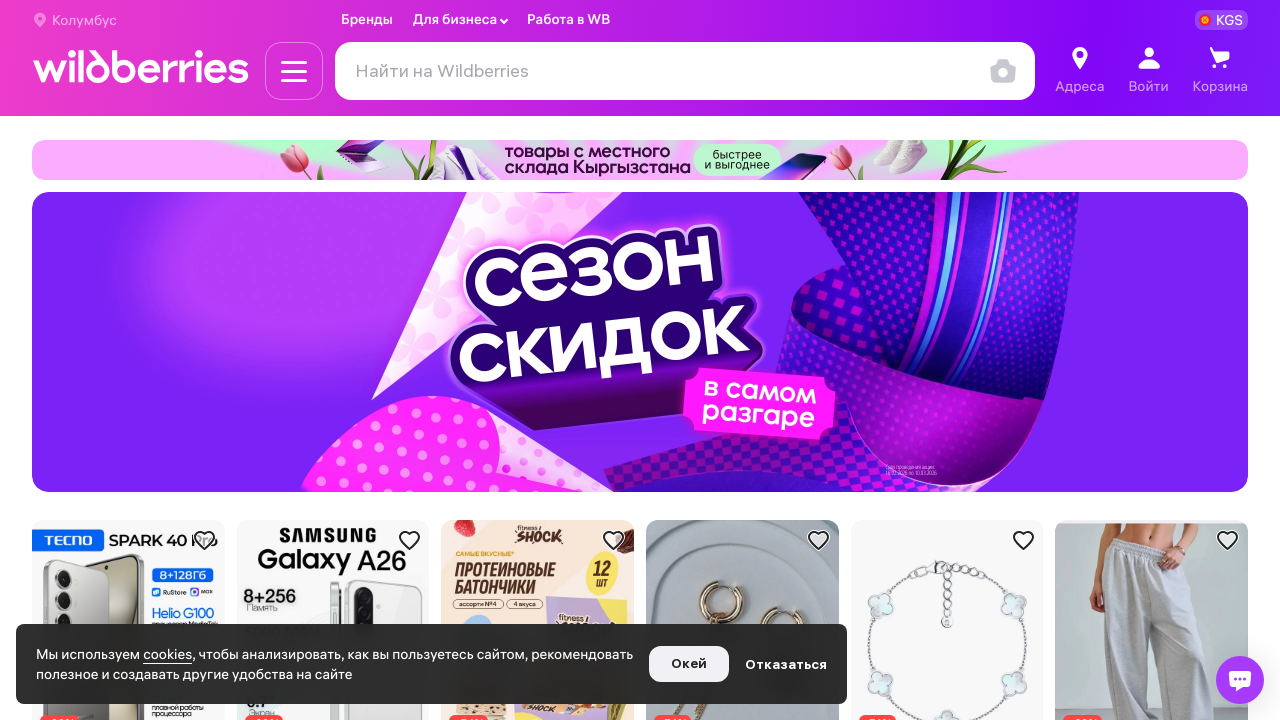

Filled search input with 'ноутбук' (laptop) on #searchInput
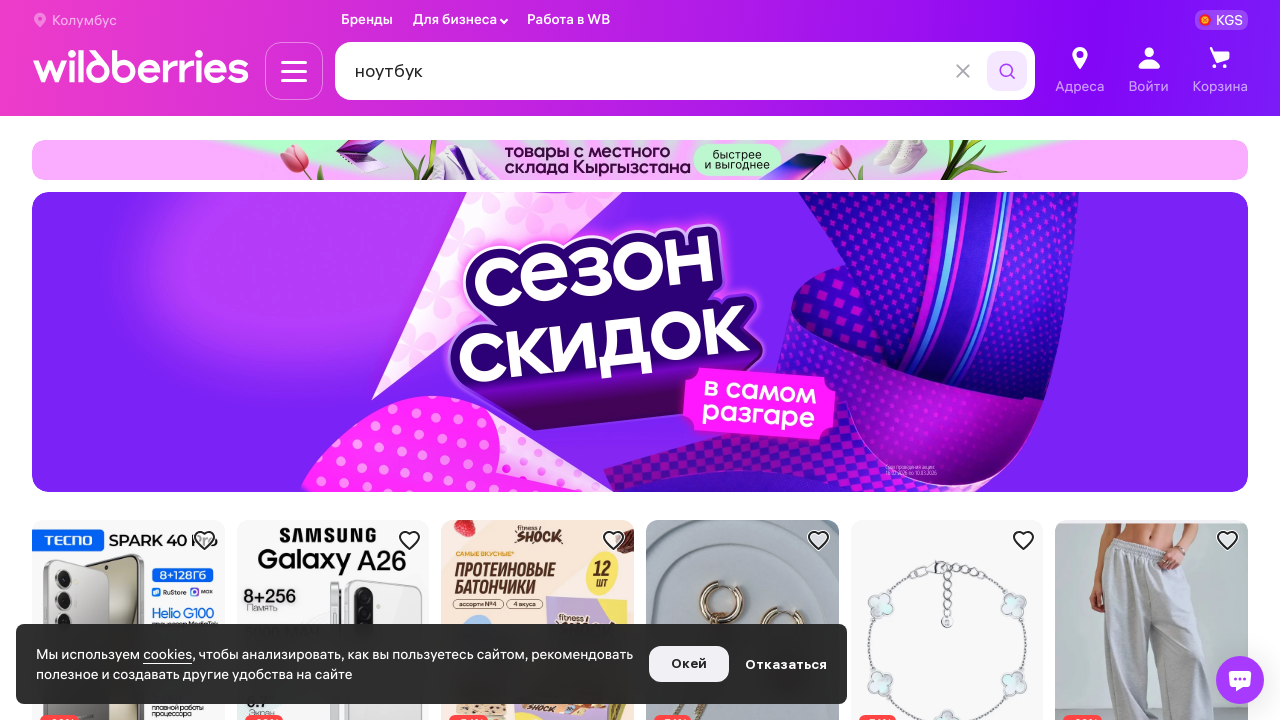

Pressed Enter to submit search query on #searchInput
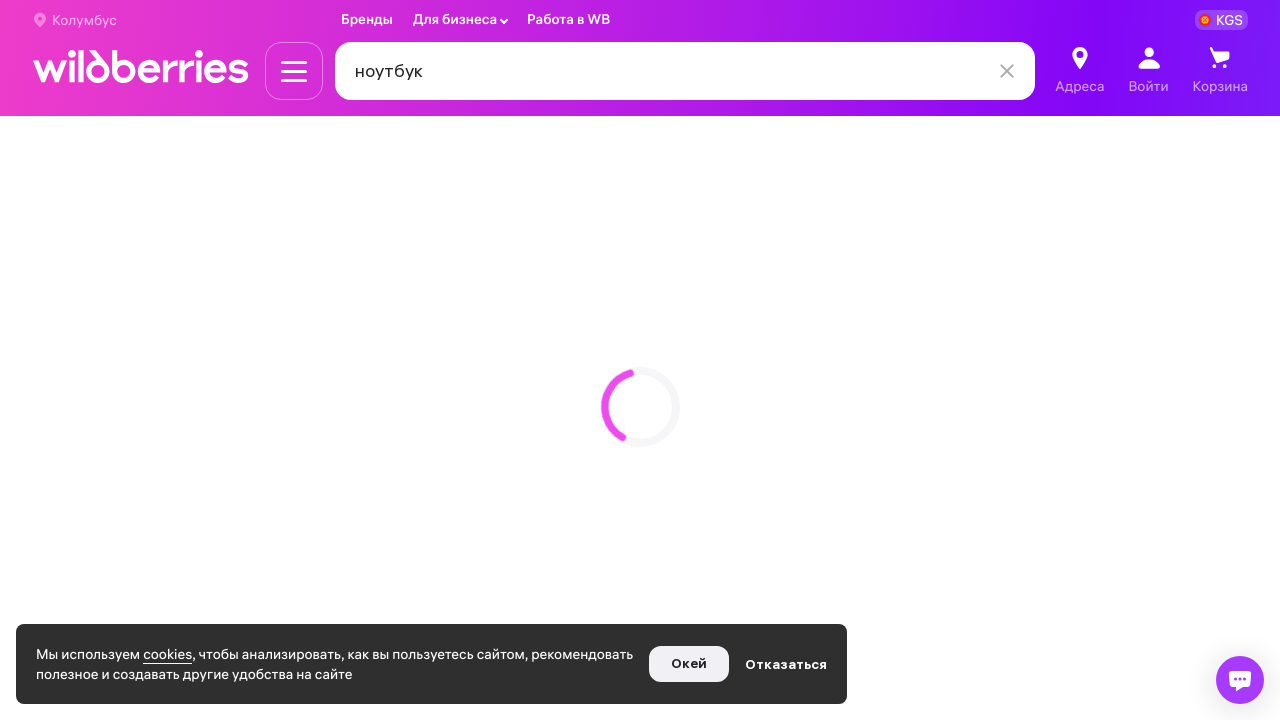

Search results loaded and product card list is visible
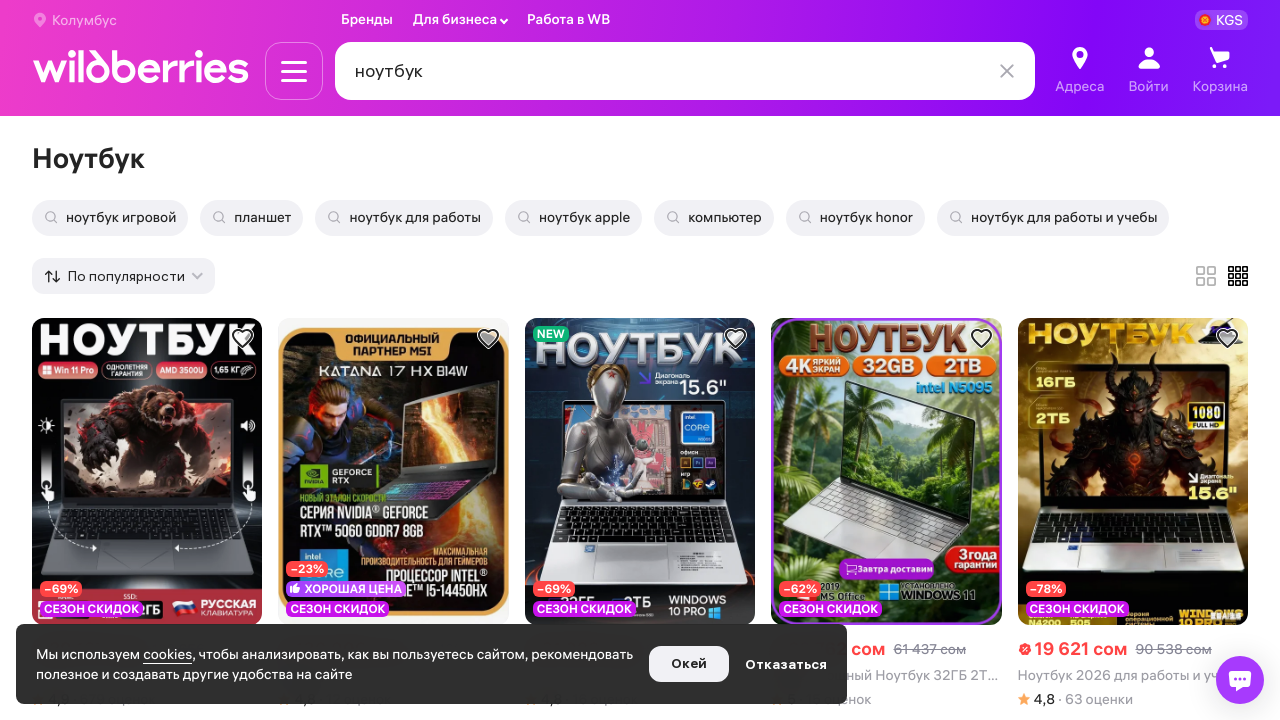

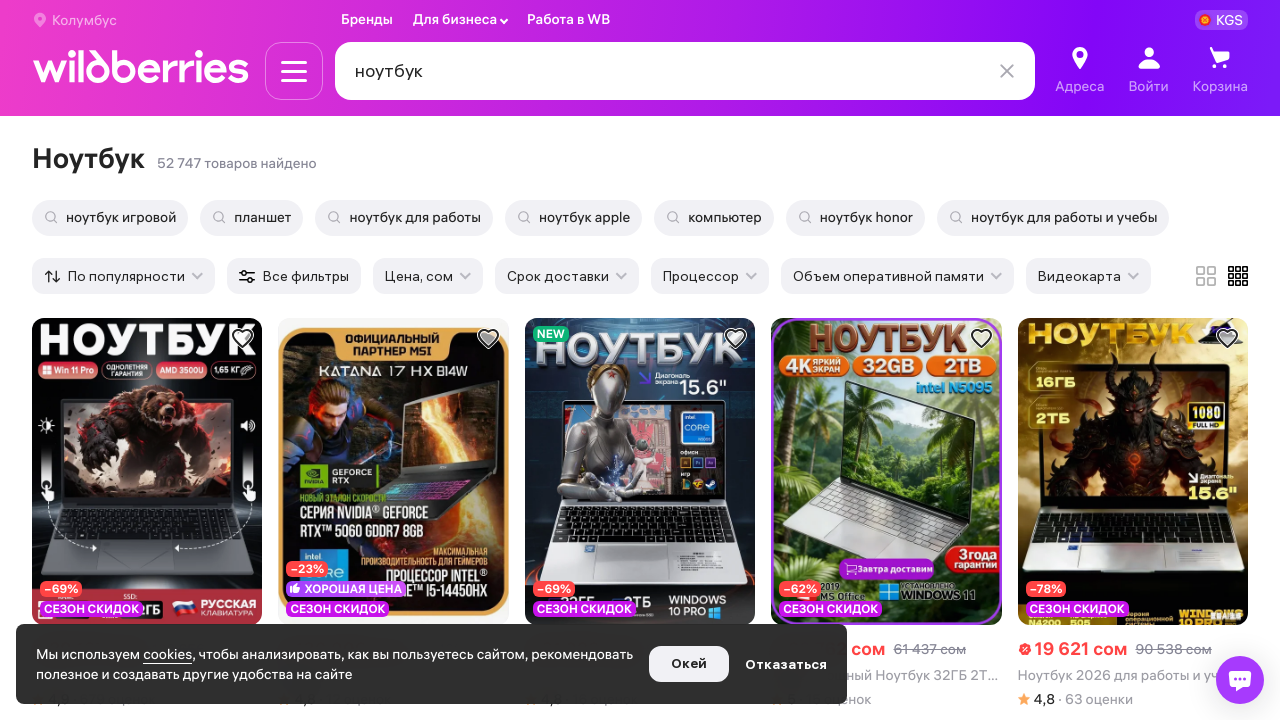